Clicks on the Client Side Delay link from the main page and verifies the Client Side Delay page loads

Starting URL: http://uitestingplayground.com/

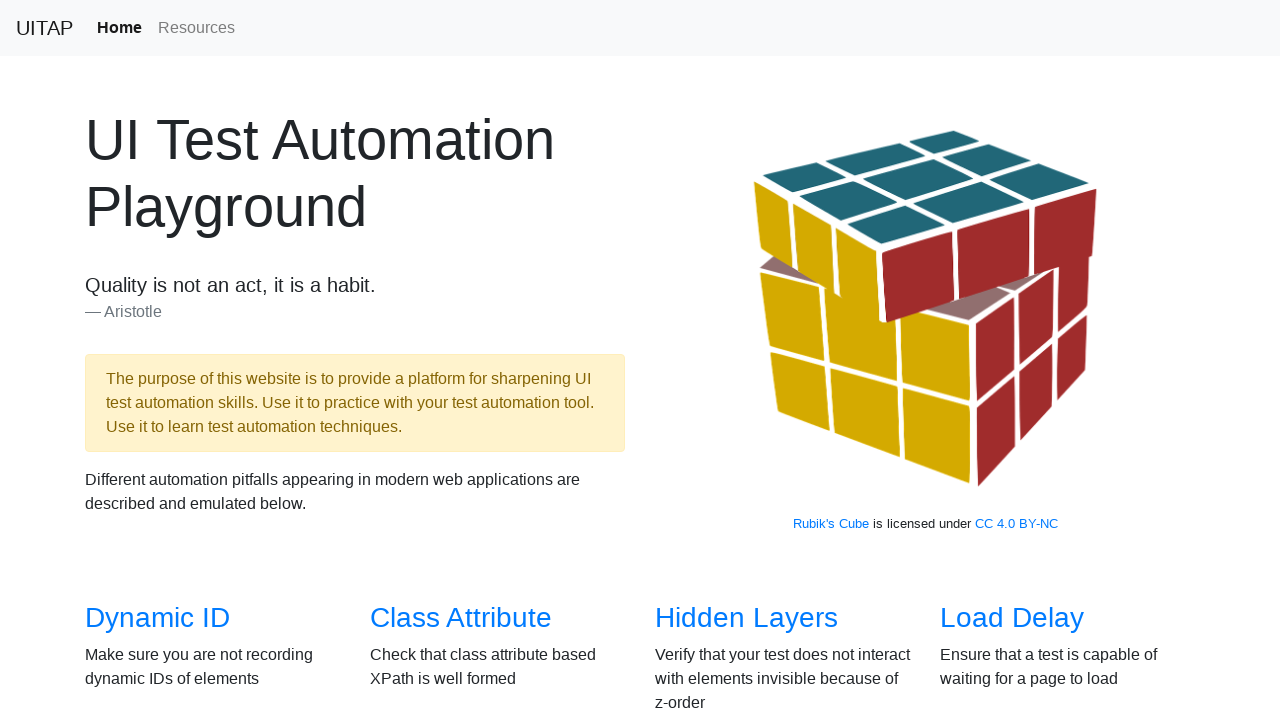

Clicked on the Client Side Delay link at (478, 360) on a[href='/clientdelay']
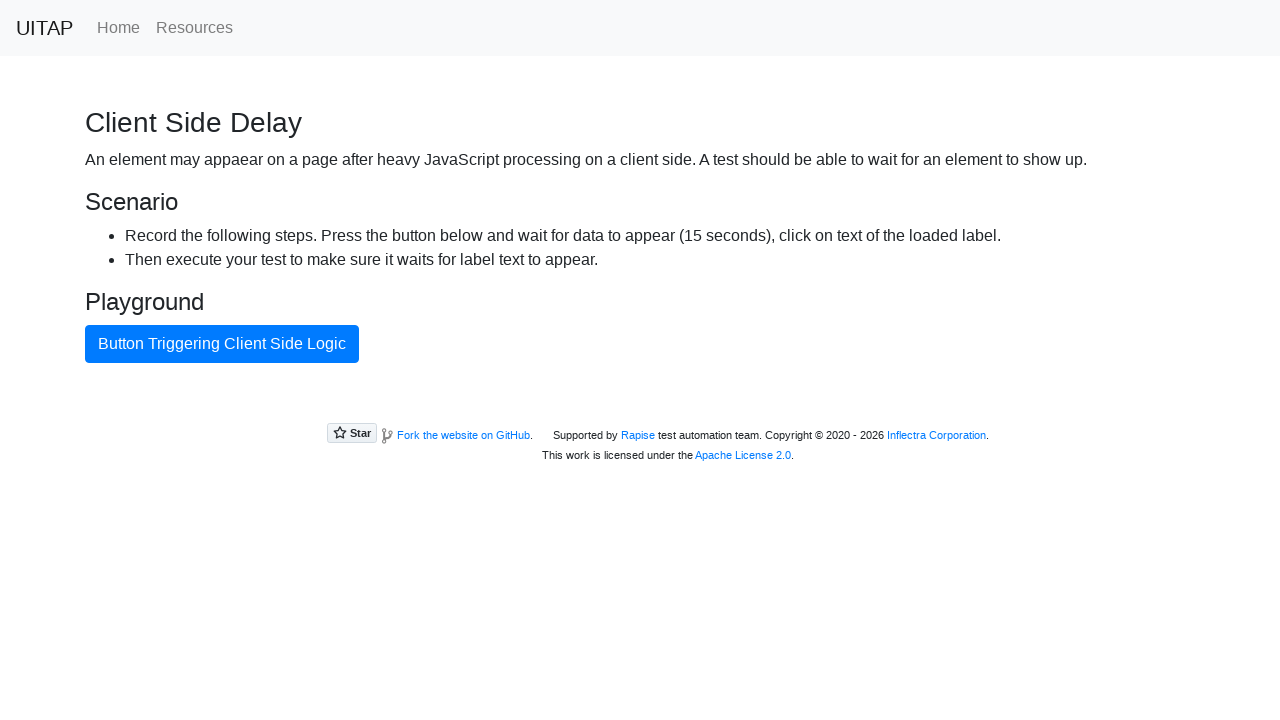

Client Side Delay page loaded and title verified
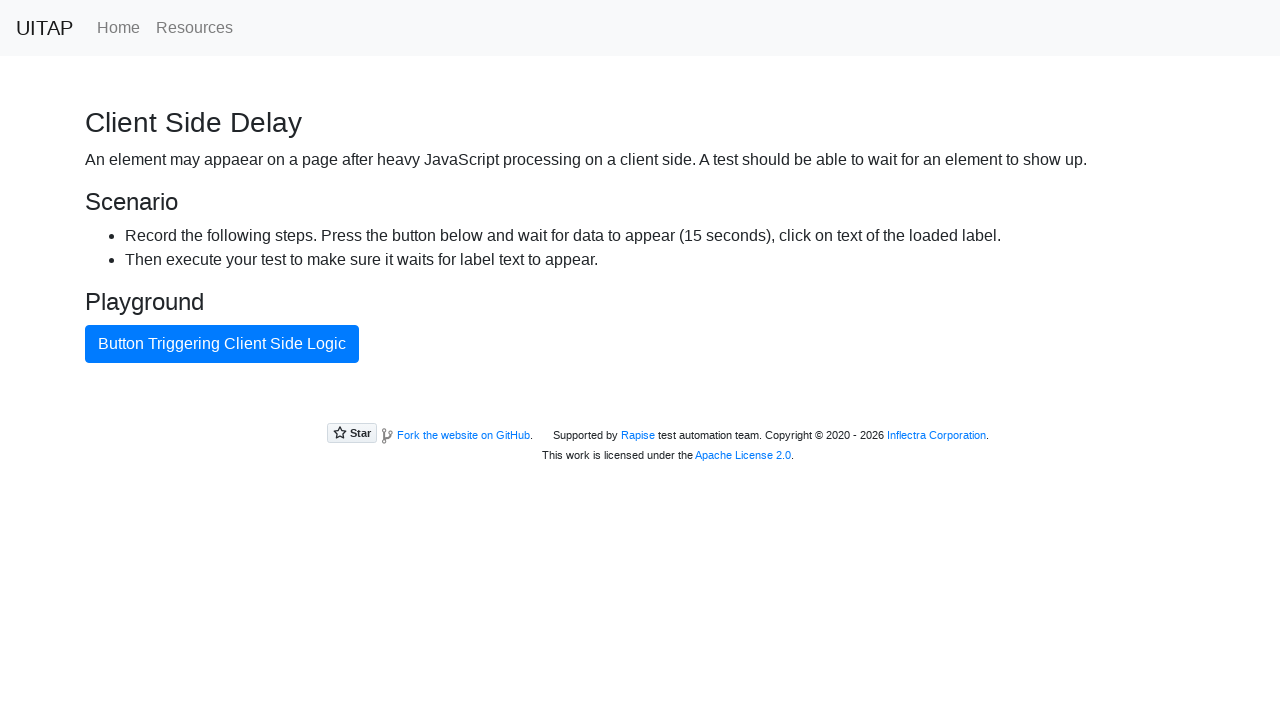

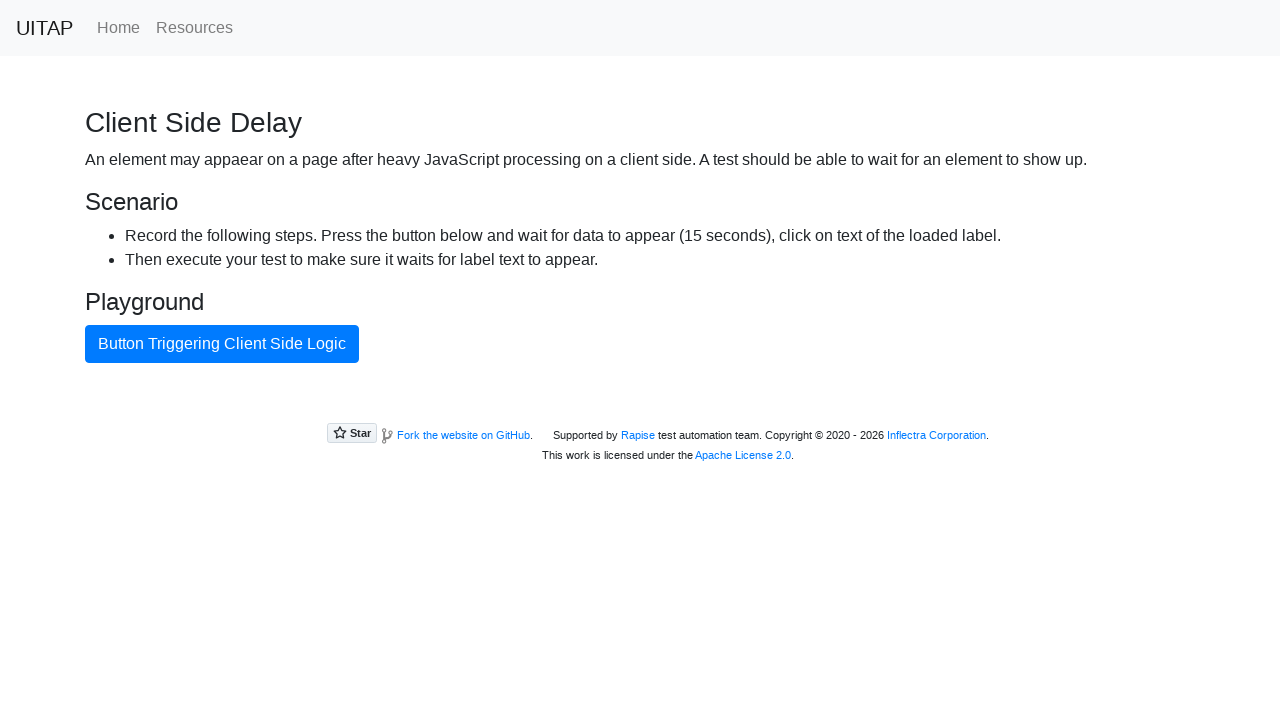